Tests a page that randomly displays typos by refreshing multiple times and checking if the text matches the expected correct version

Starting URL: https://the-internet.herokuapp.com/typos

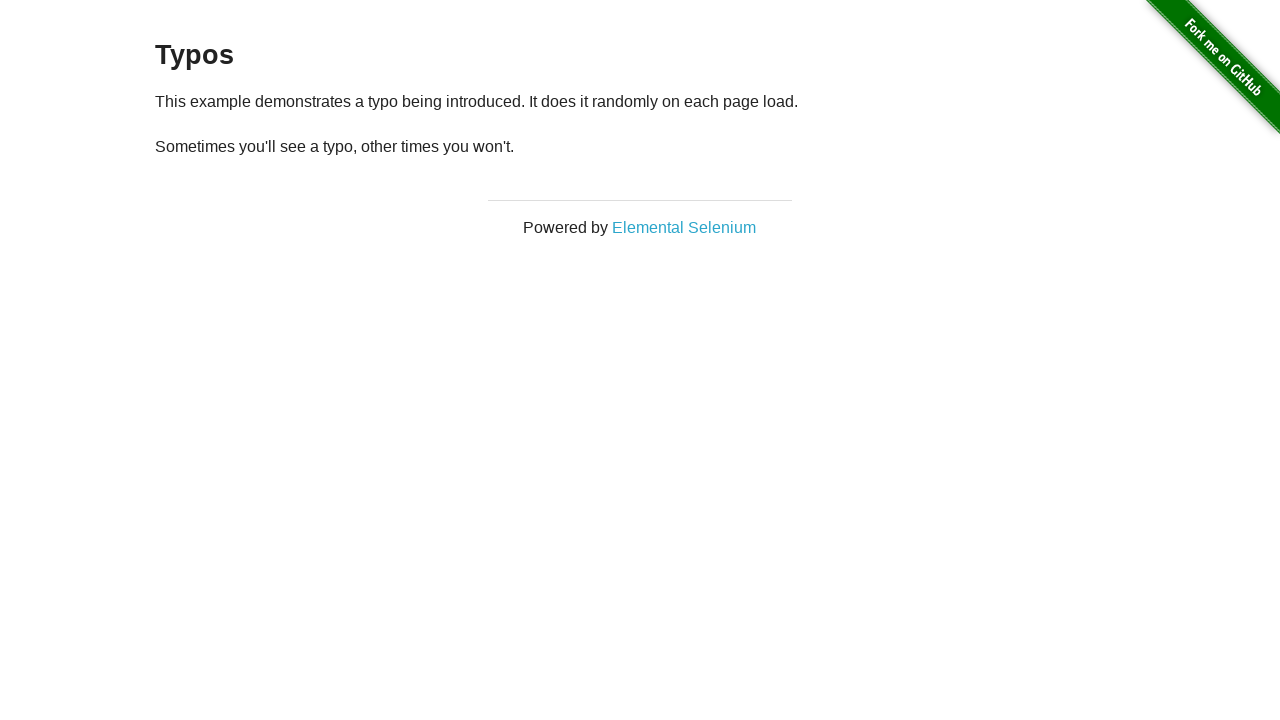

Retrieved all paragraph elements (iteration 1)
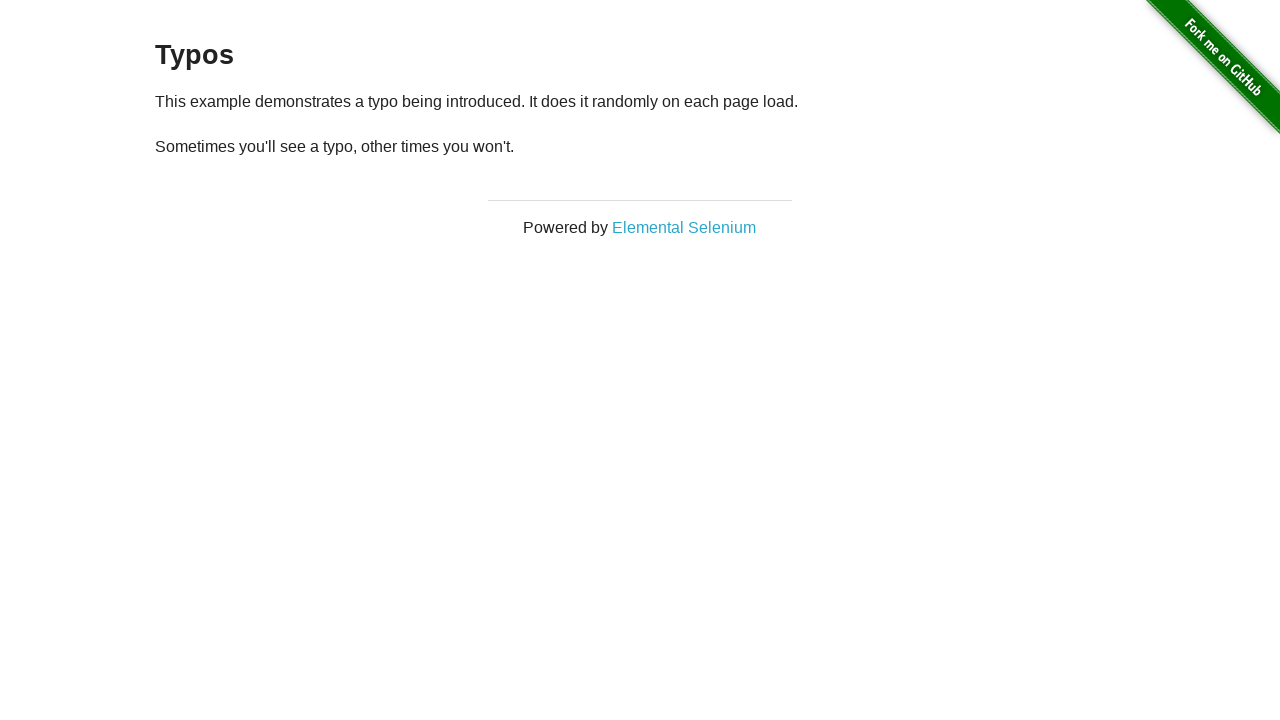

Extracted text from second paragraph: '
  Sometimes you'll see a typo, other times you won't.
'
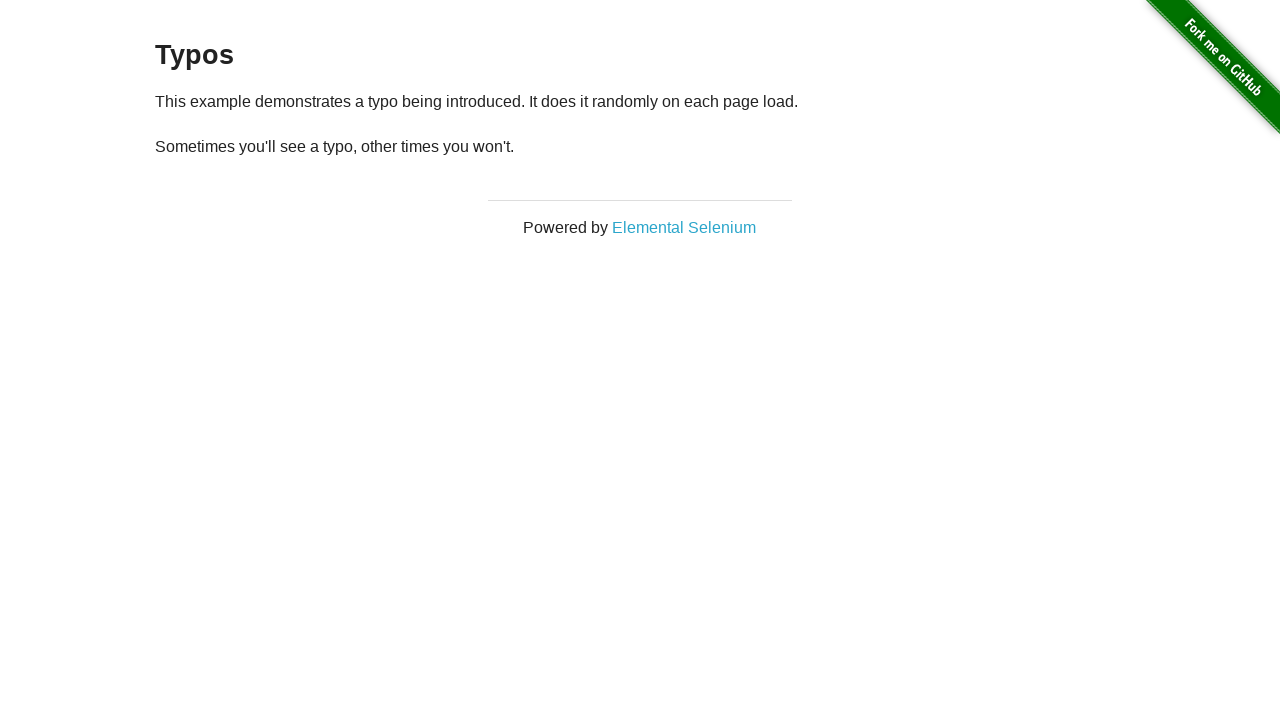

Typo detected in iteration 1: text does not match expected version
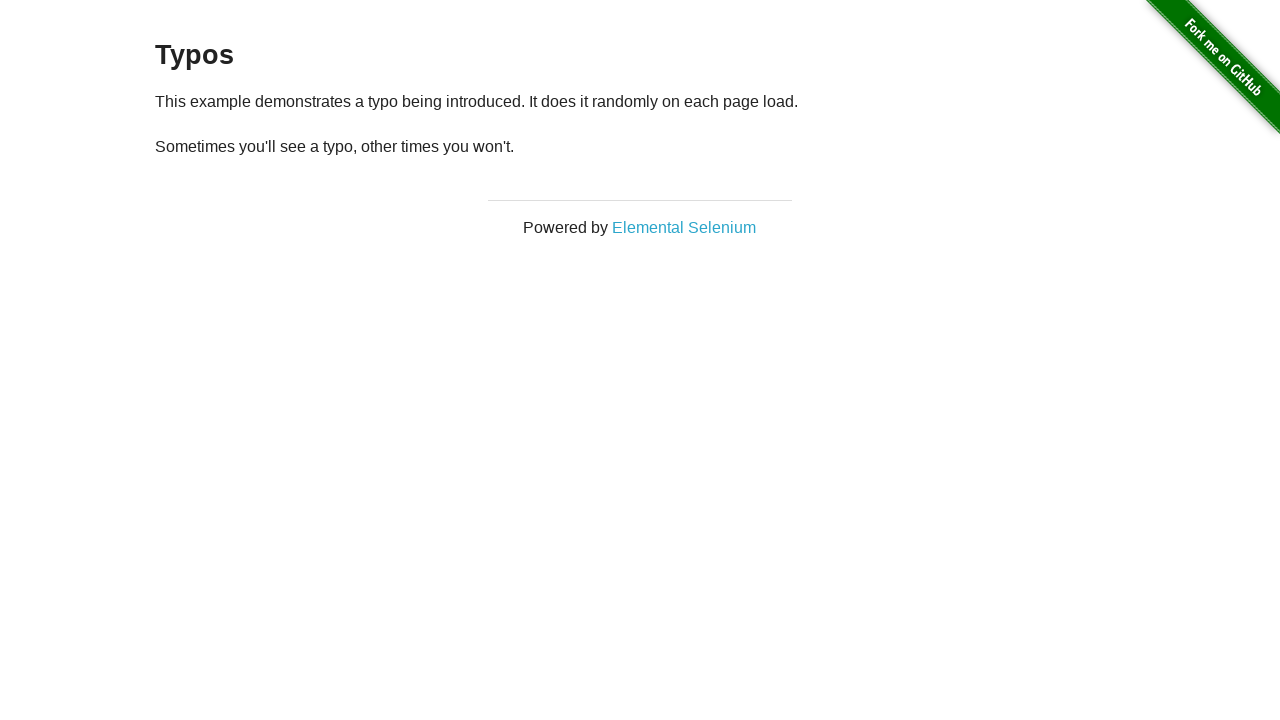

Reloaded page for iteration 2
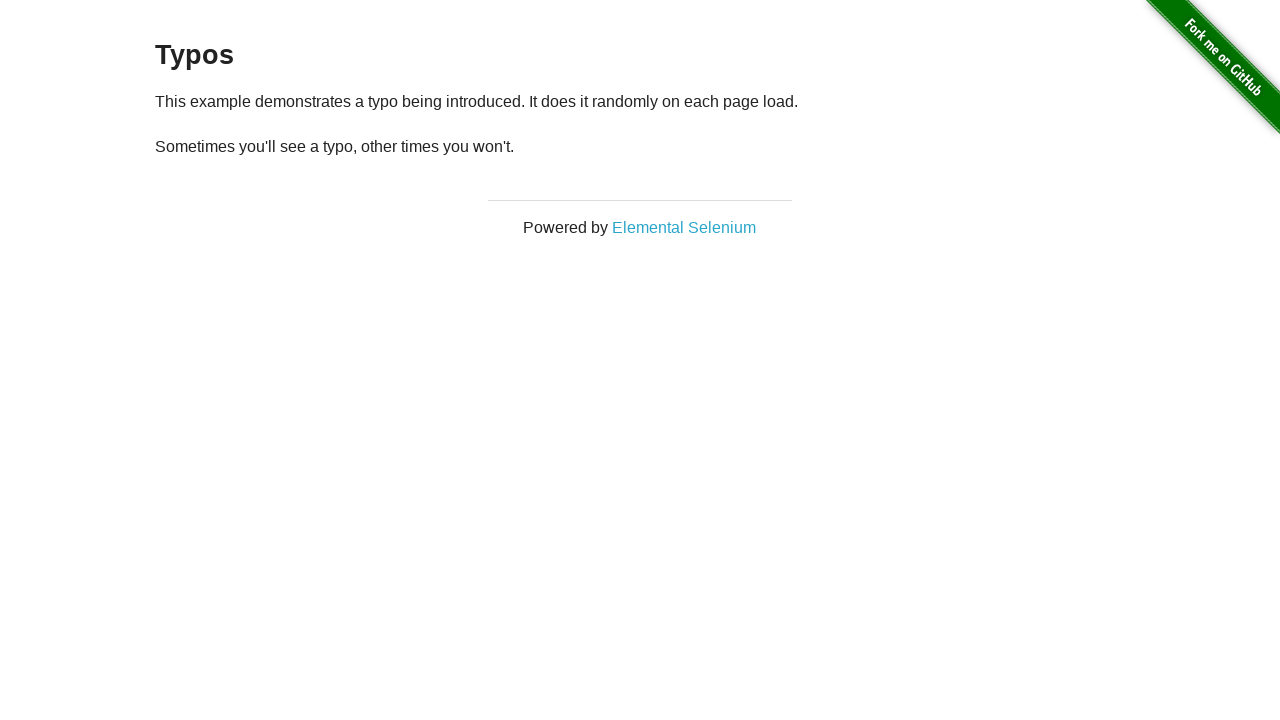

Retrieved all paragraph elements (iteration 2)
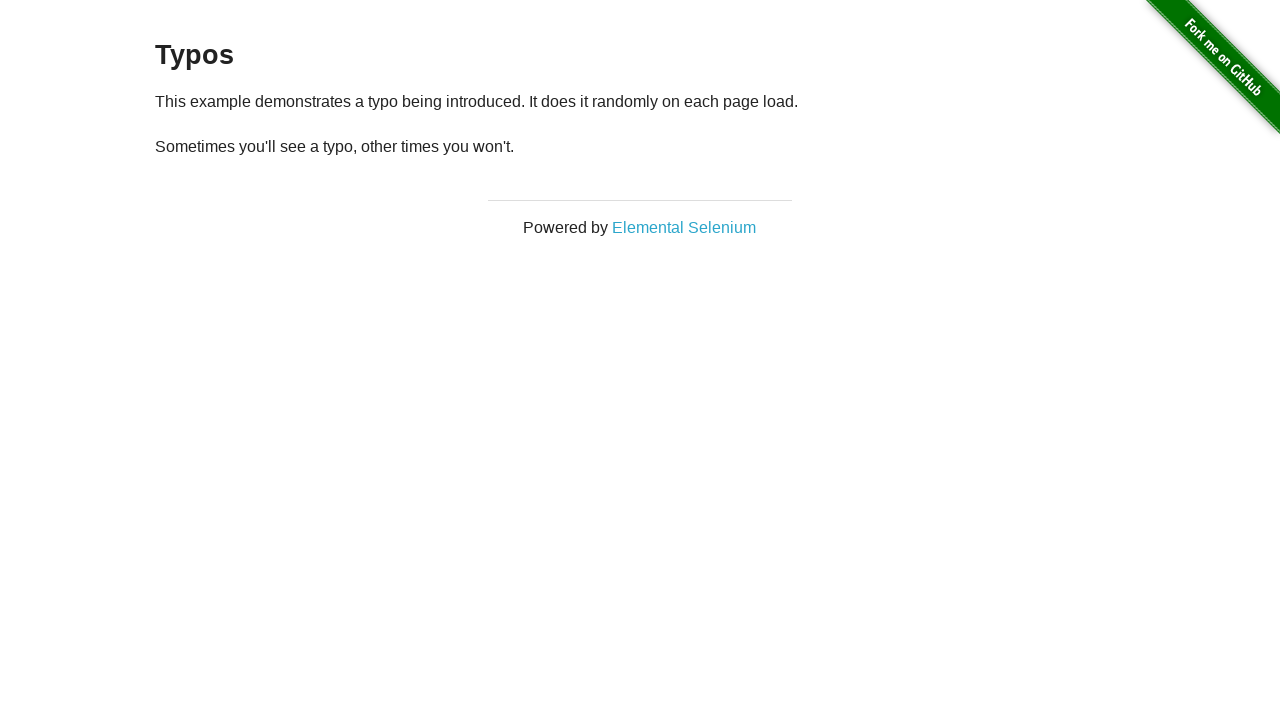

Extracted text from second paragraph: '
  Sometimes you'll see a typo, other times you won't.
'
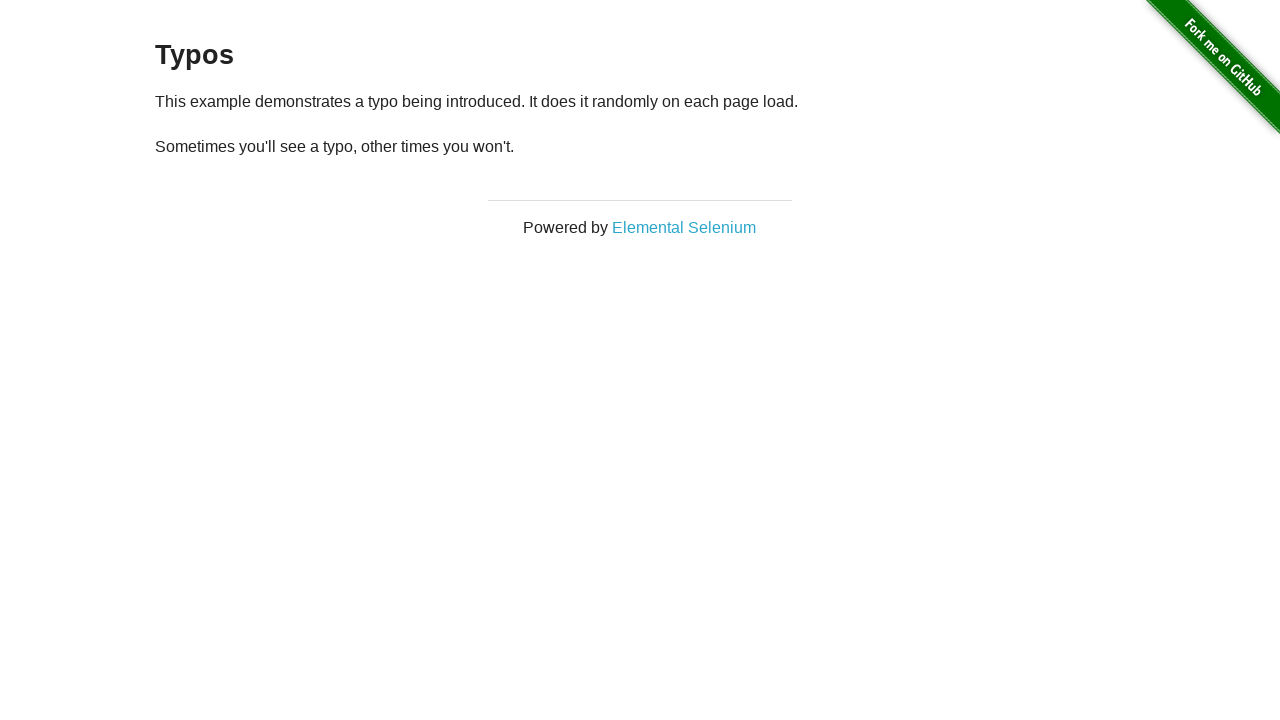

Typo detected in iteration 2: text does not match expected version
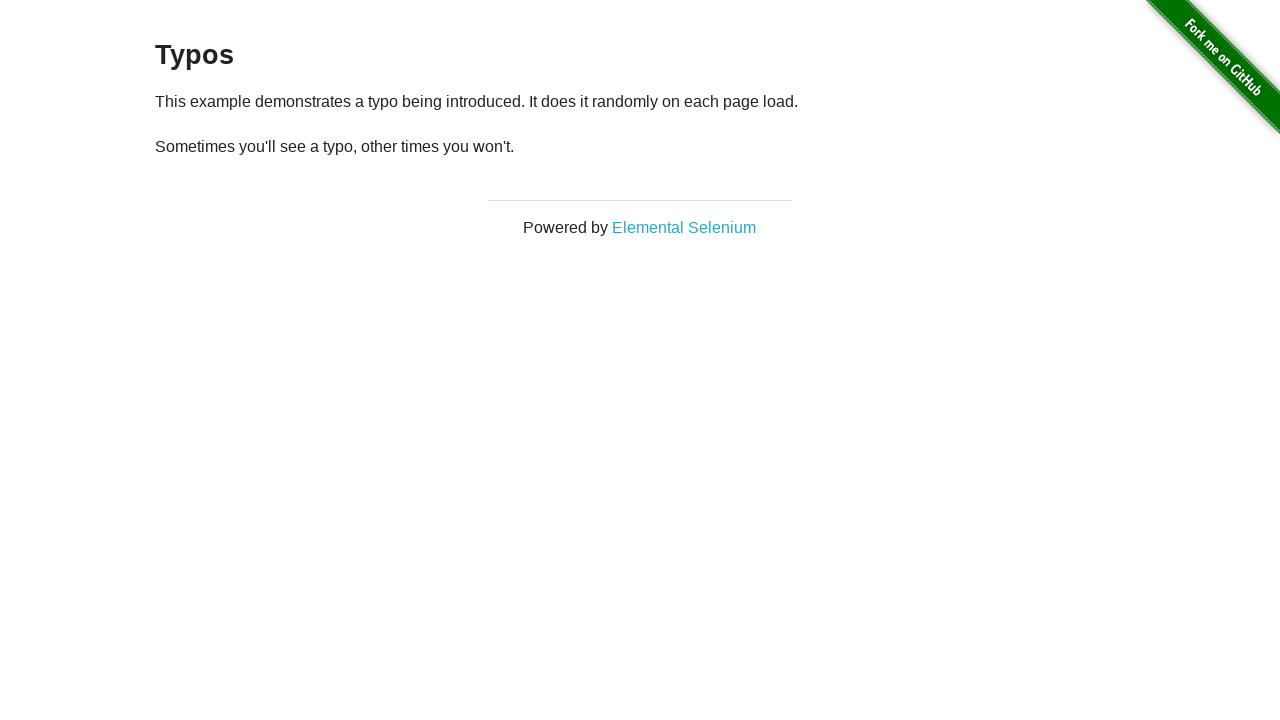

Reloaded page for iteration 3
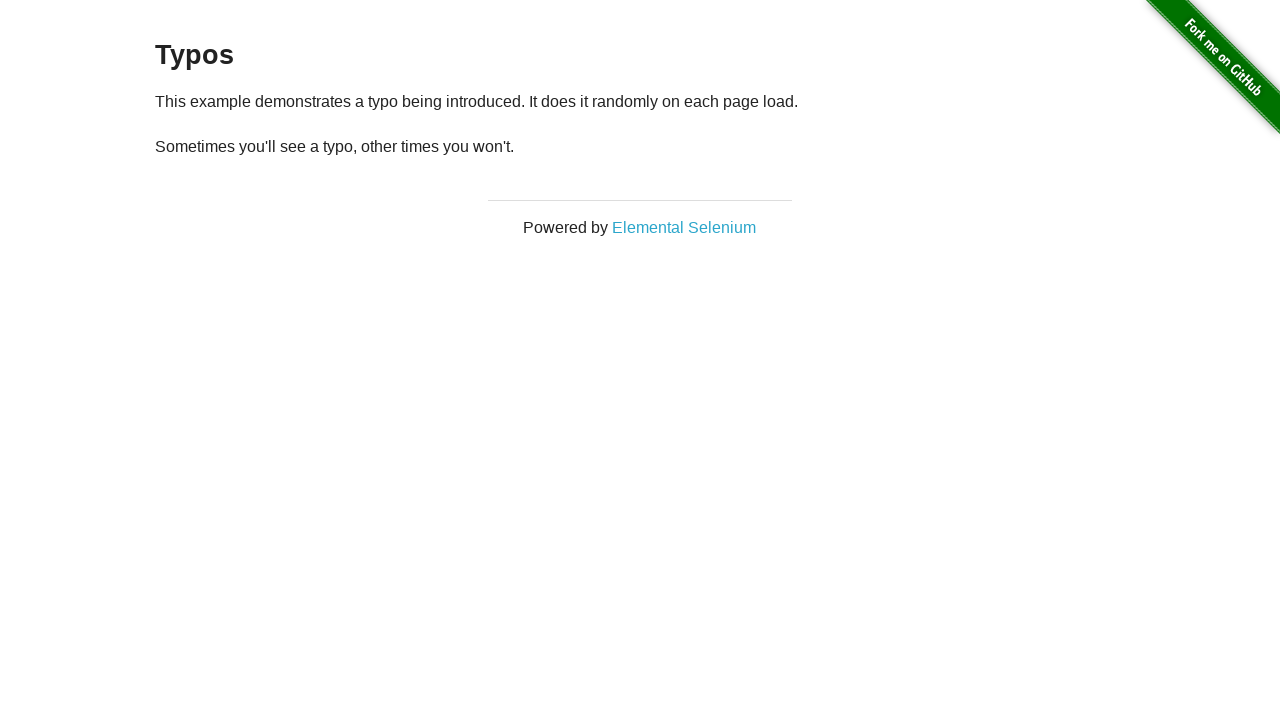

Retrieved all paragraph elements (iteration 3)
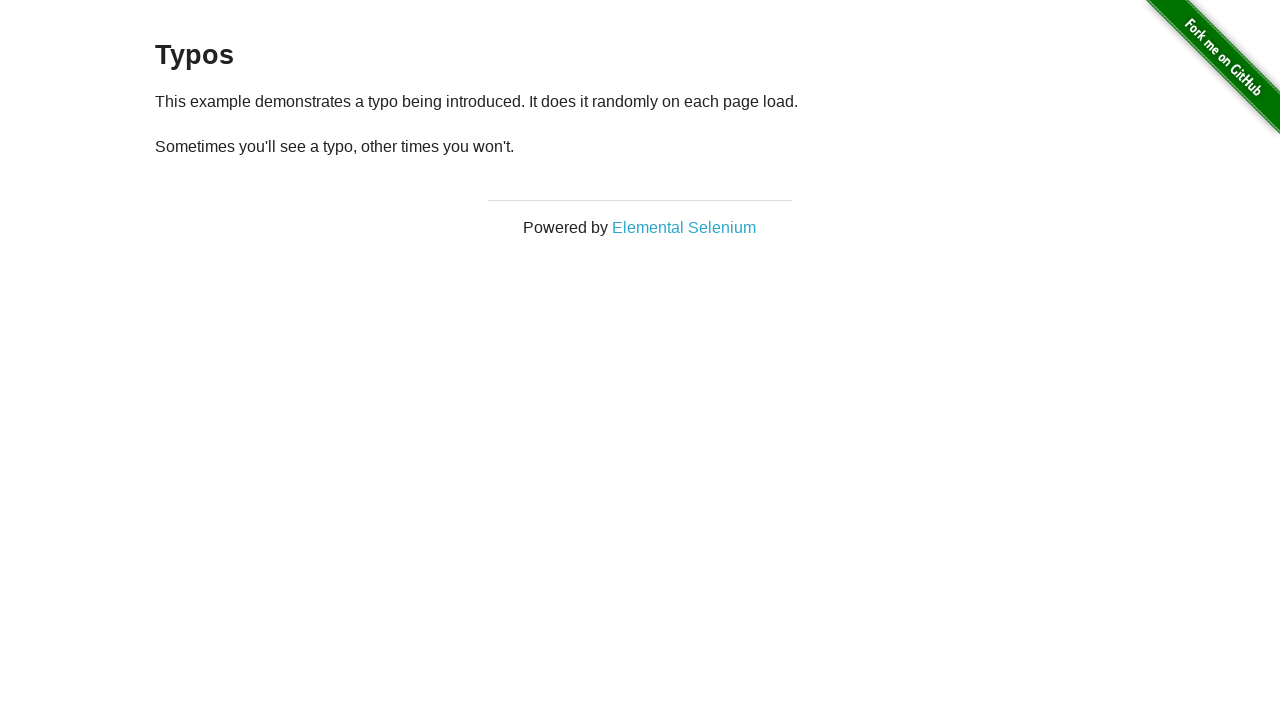

Extracted text from second paragraph: '
  Sometimes you'll see a typo, other times you won't.
'
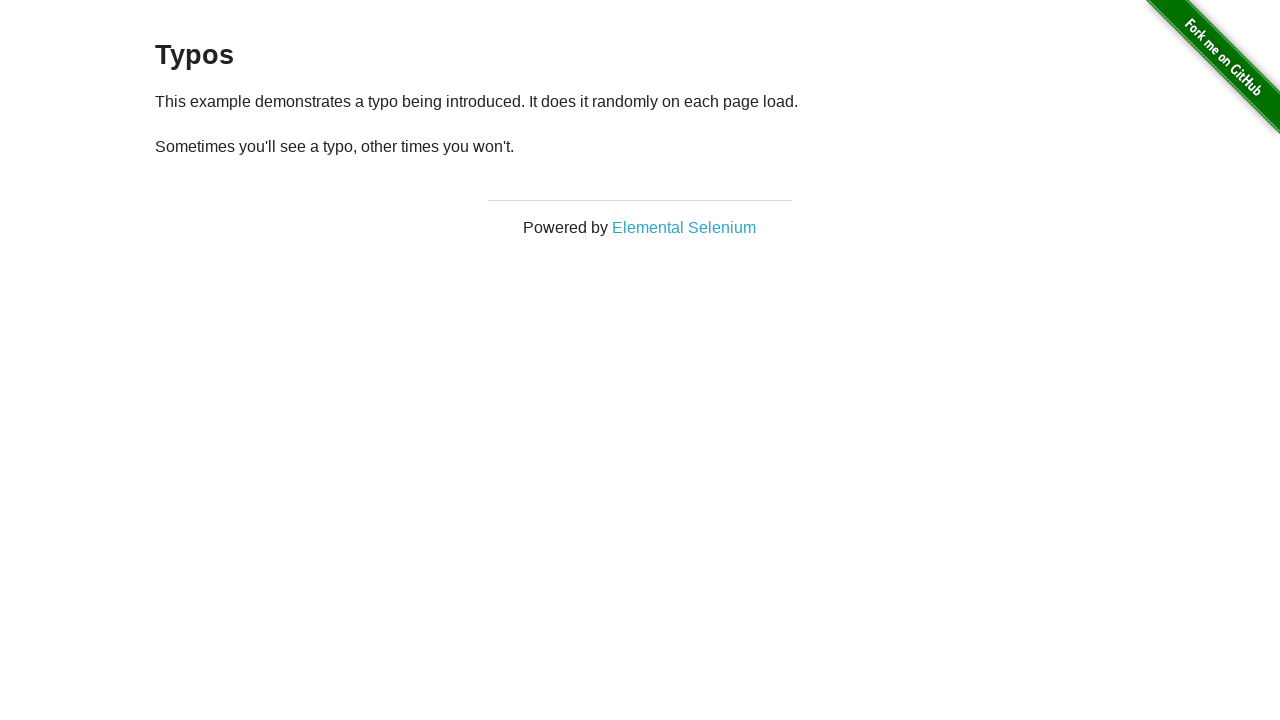

Typo detected in iteration 3: text does not match expected version
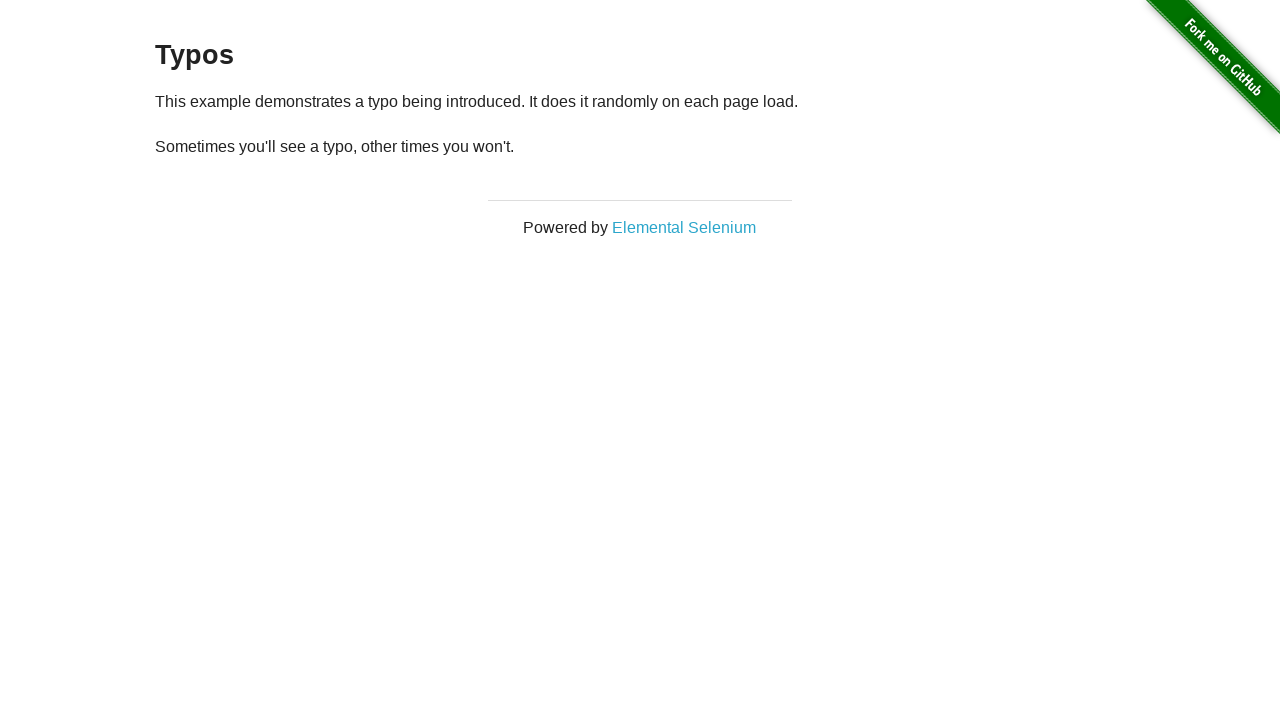

Reloaded page for iteration 4
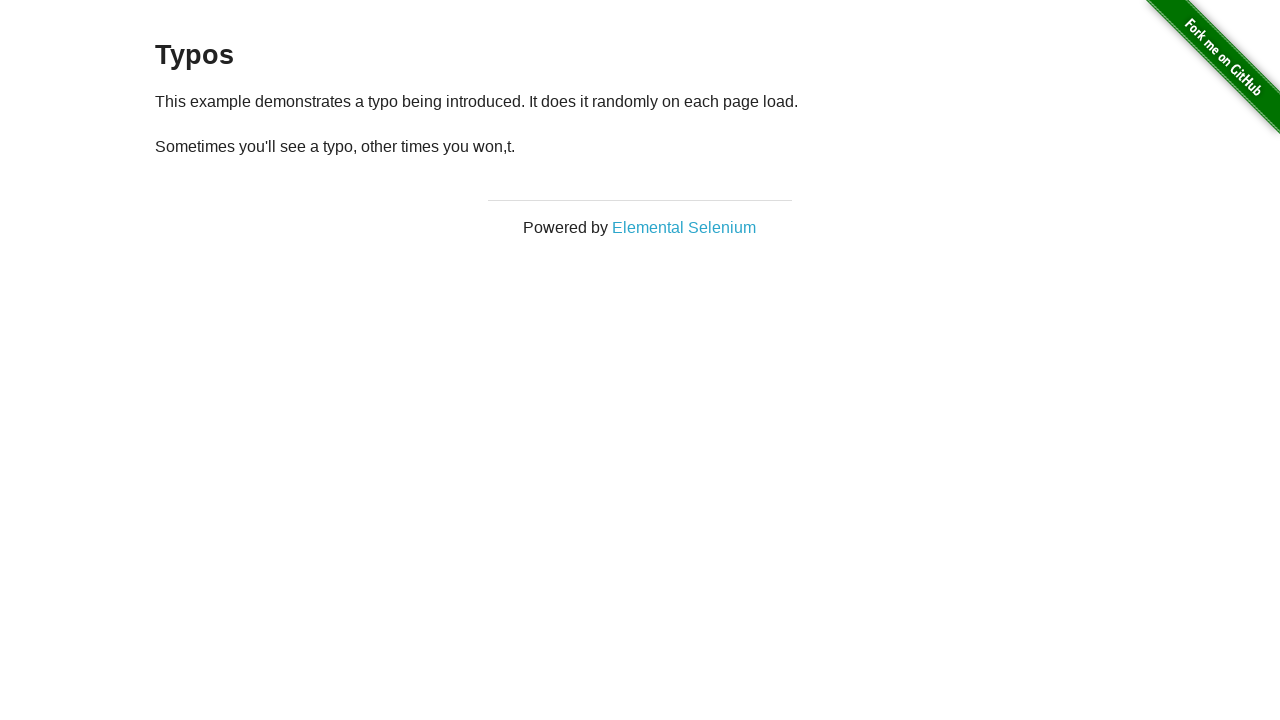

Retrieved all paragraph elements (iteration 4)
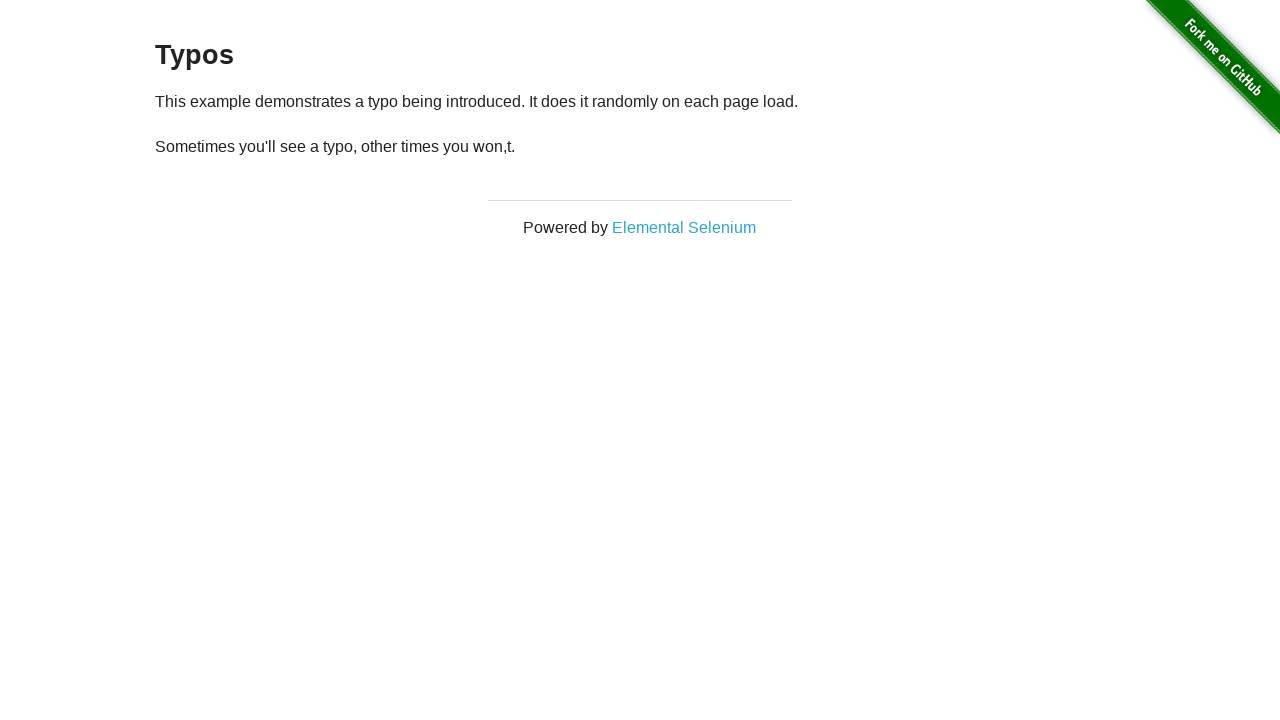

Extracted text from second paragraph: '
  Sometimes you'll see a typo, other times you won,t.
'
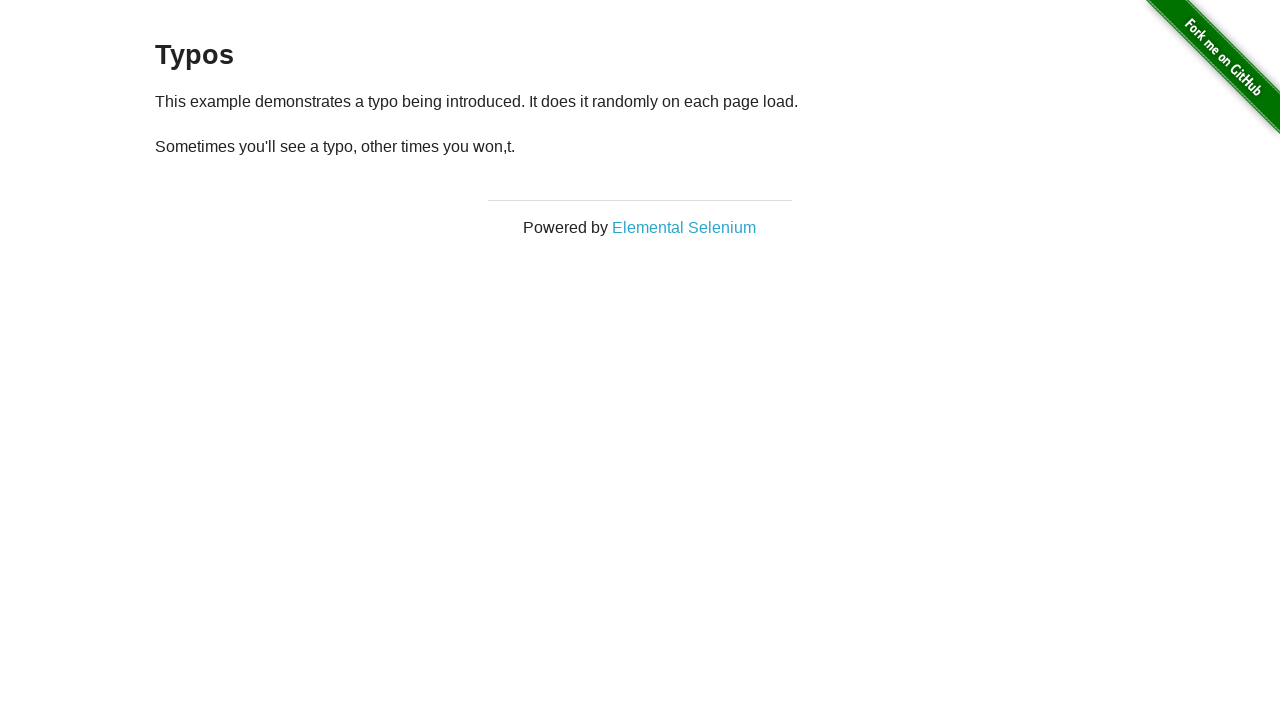

Typo detected in iteration 4: text does not match expected version
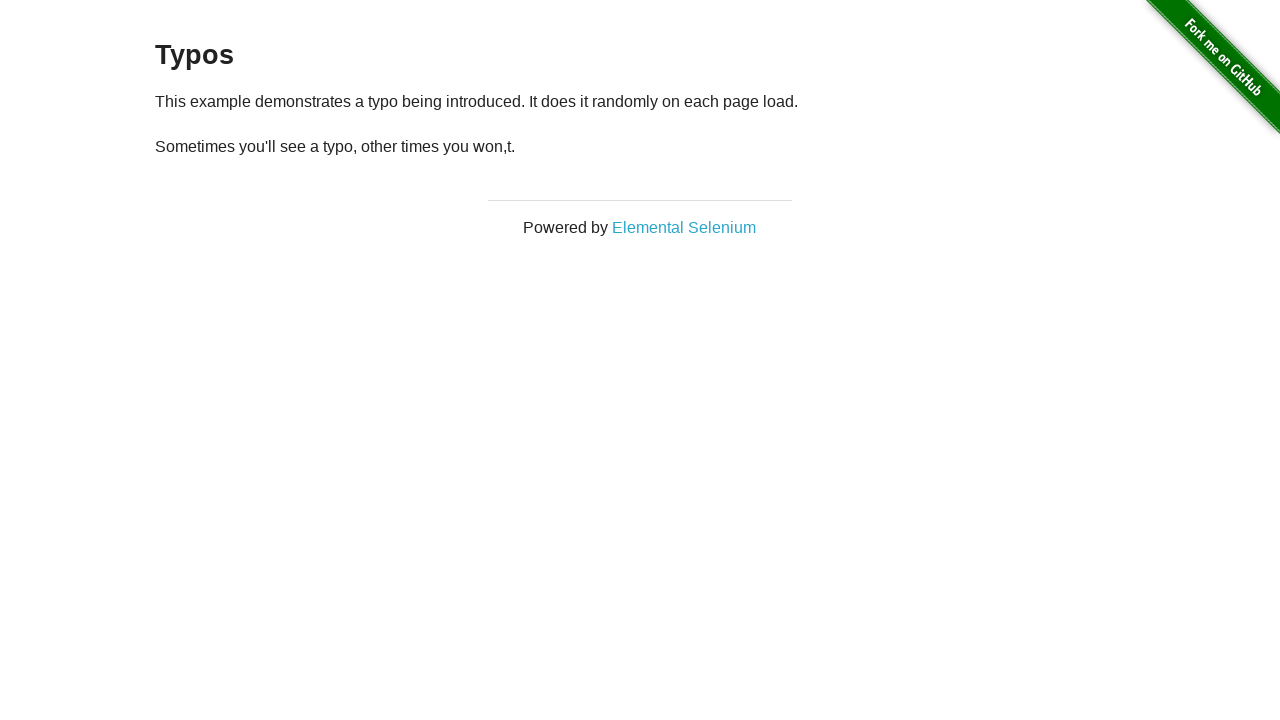

Reloaded page for iteration 5
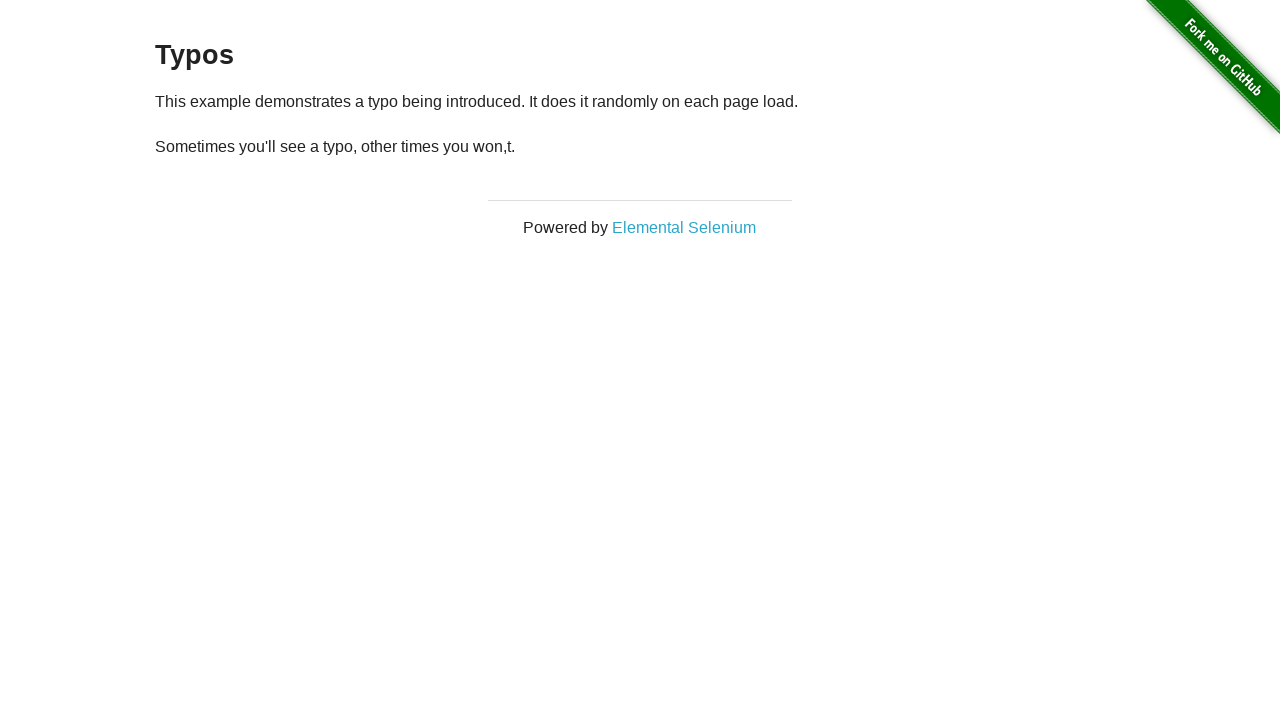

Retrieved all paragraph elements (iteration 5)
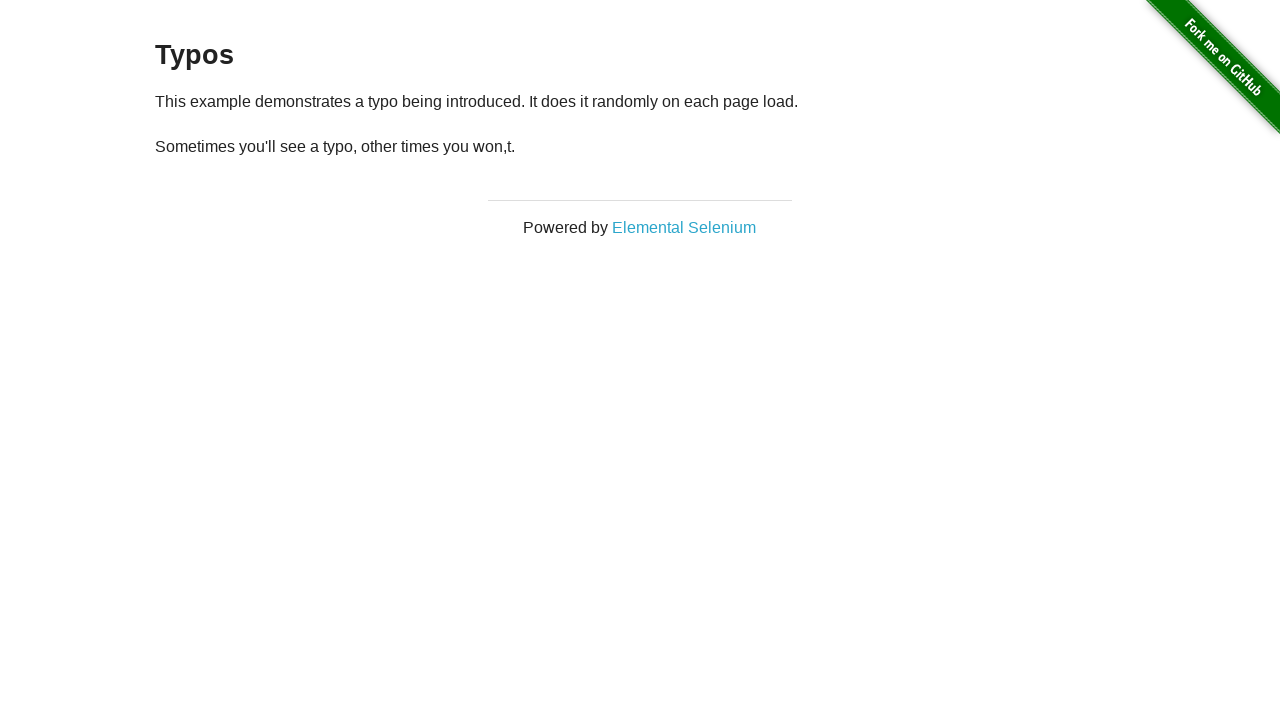

Extracted text from second paragraph: '
  Sometimes you'll see a typo, other times you won,t.
'
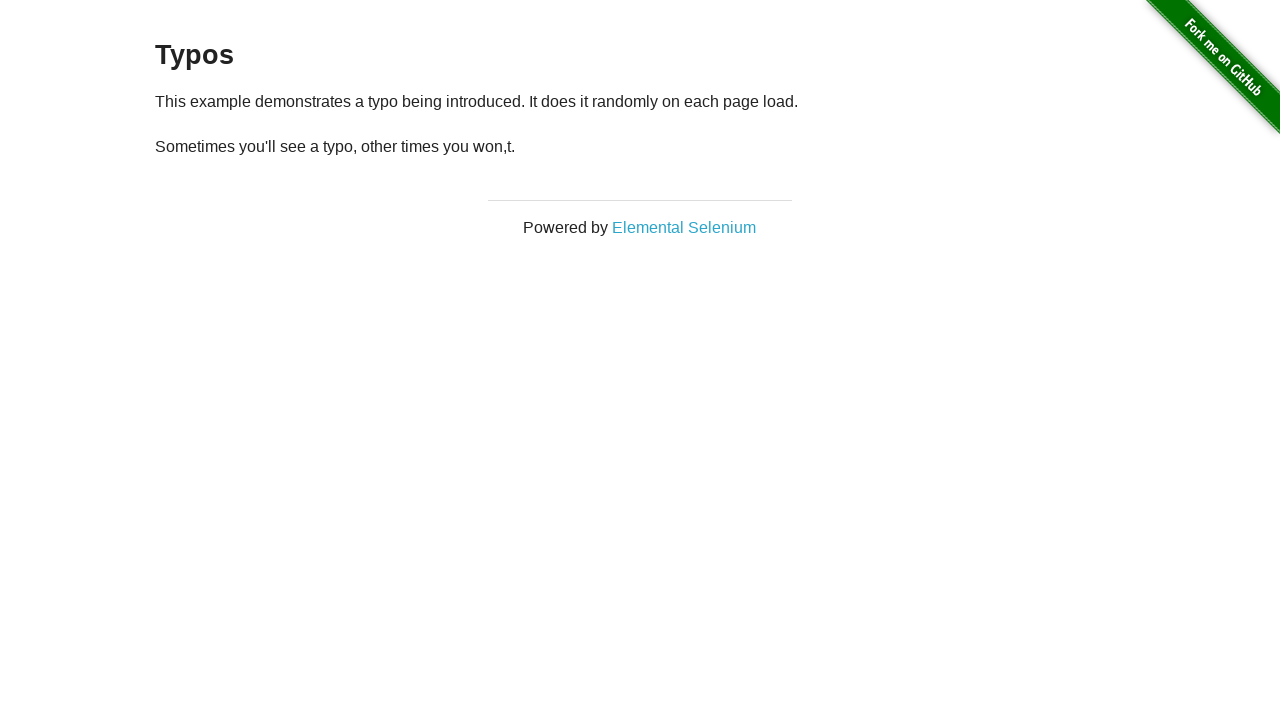

Typo detected in iteration 5: text does not match expected version
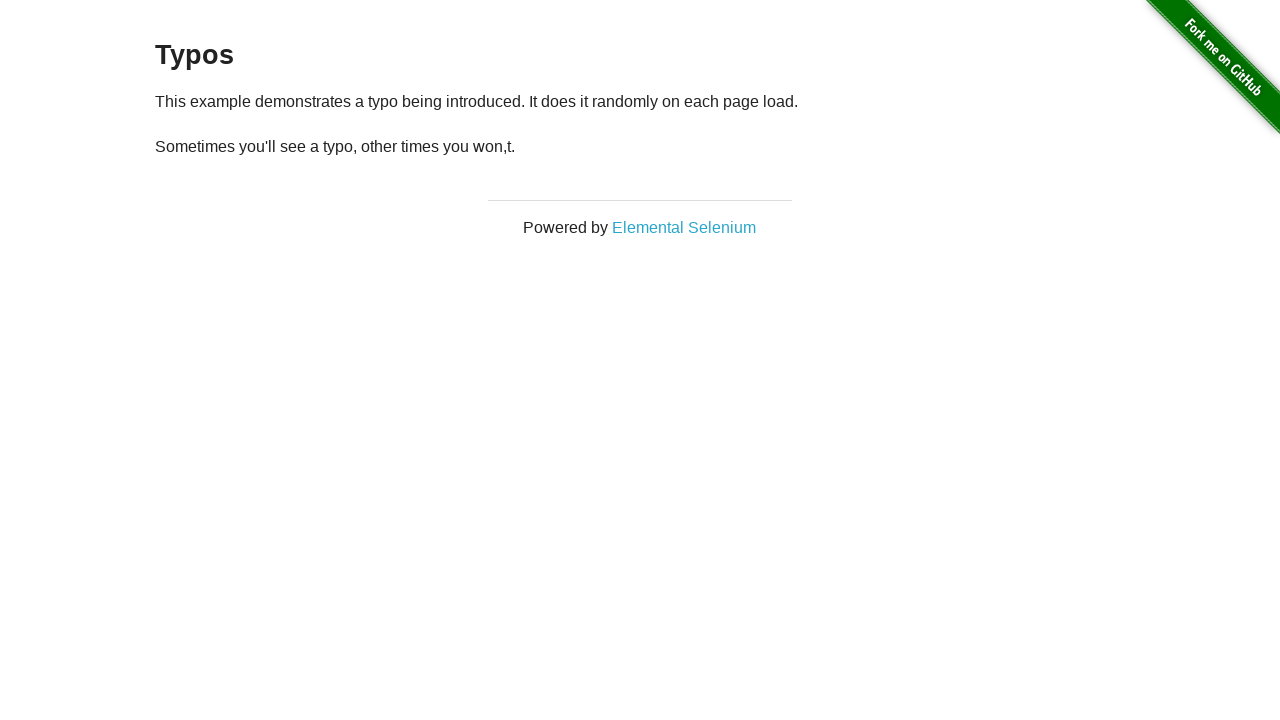

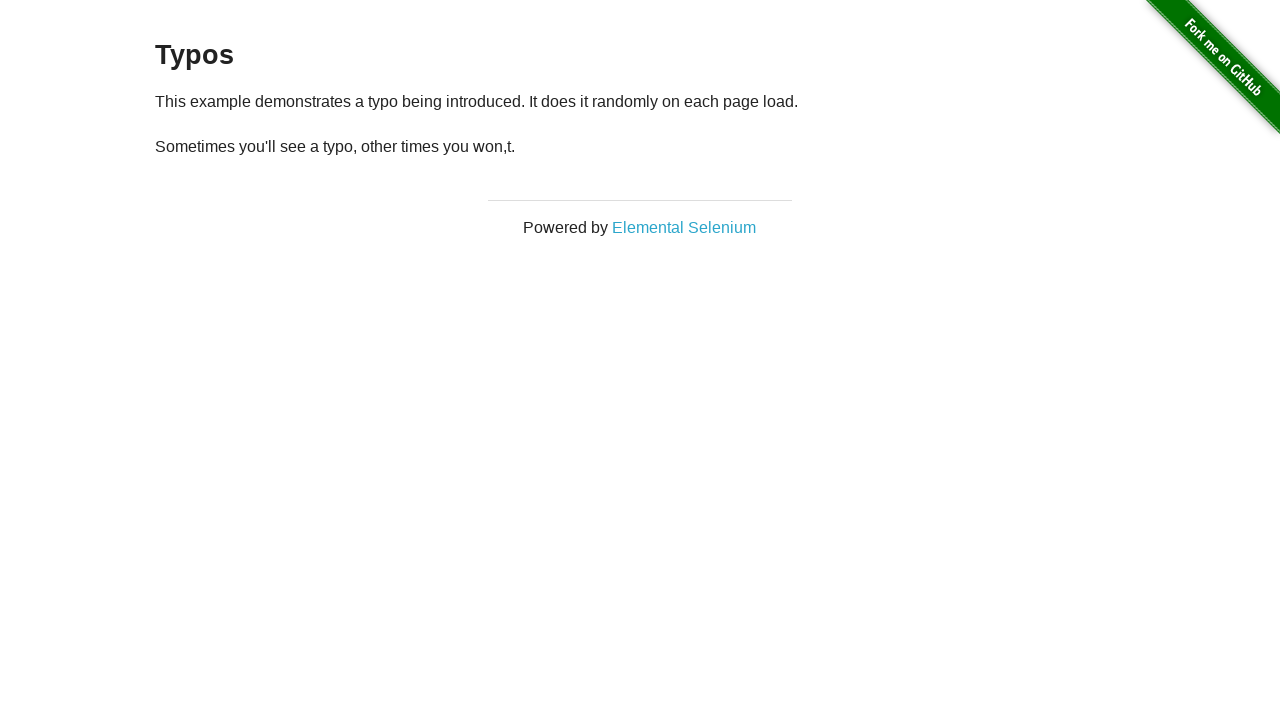